Tests that Clear completed button is hidden when no items are completed

Starting URL: https://demo.playwright.dev/todomvc

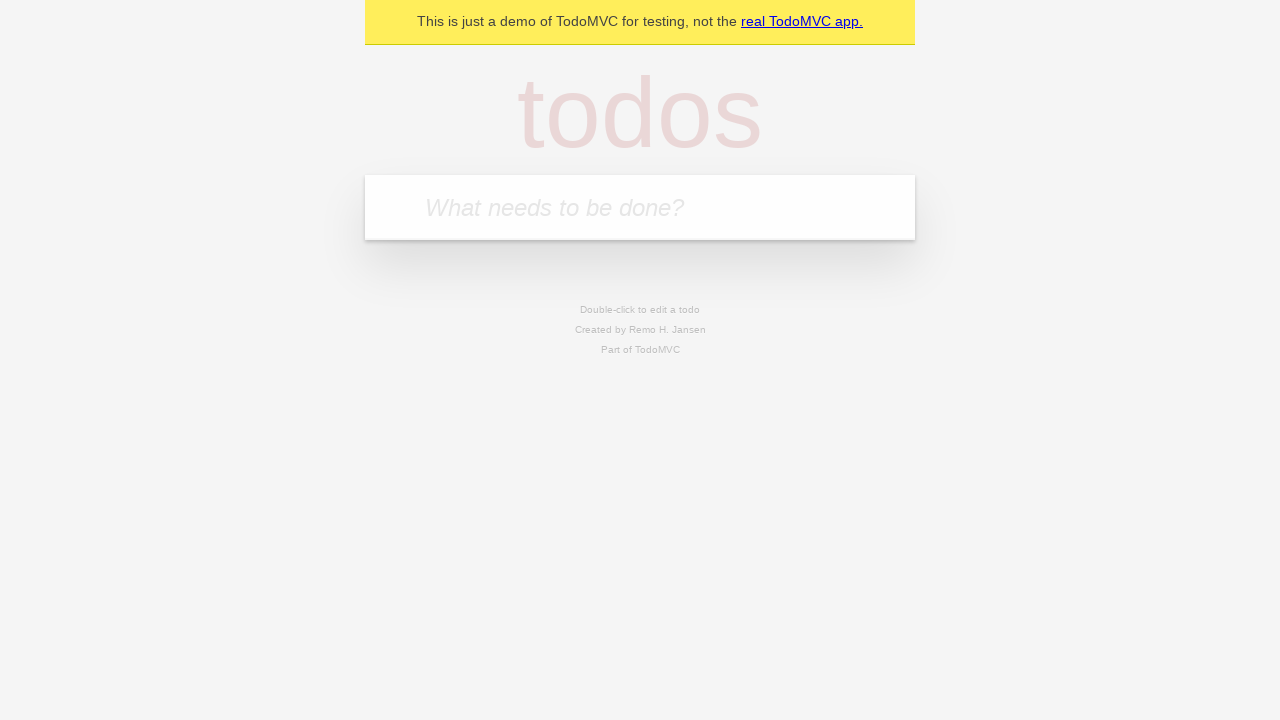

Filled new todo input with 'buy some cheese' on internal:attr=[placeholder="What needs to be done?"i]
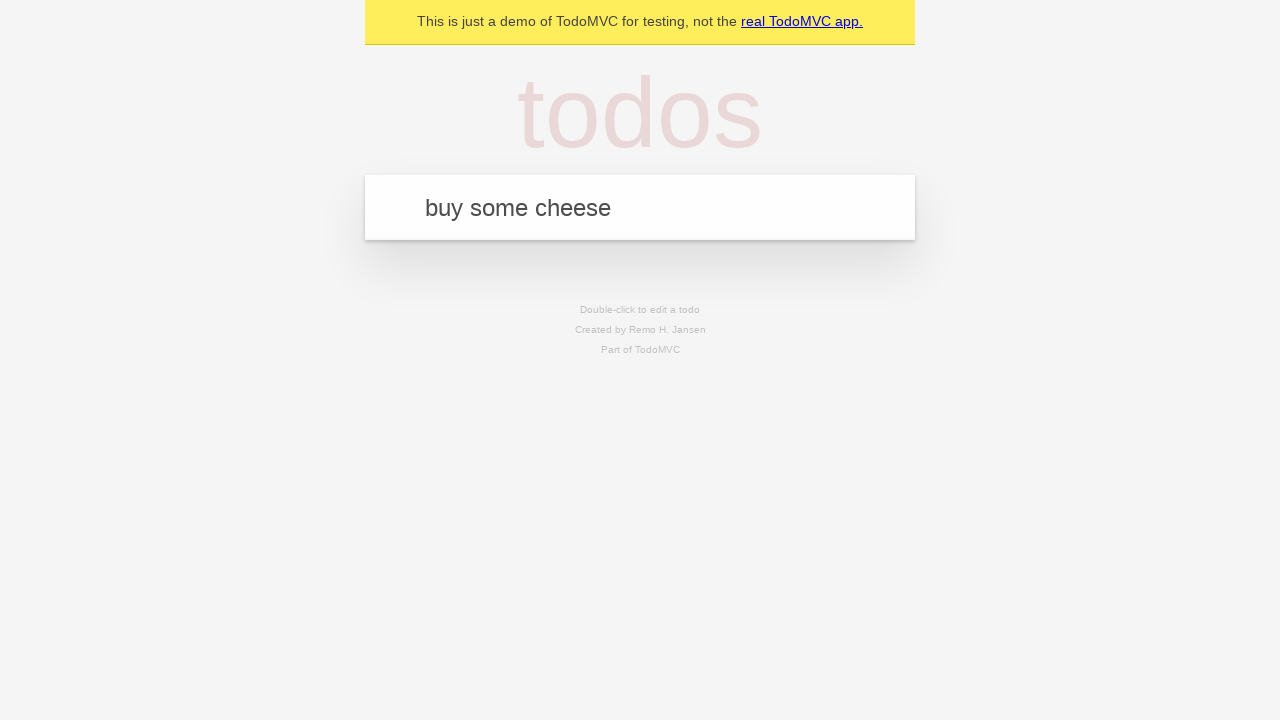

Pressed Enter to add first todo on internal:attr=[placeholder="What needs to be done?"i]
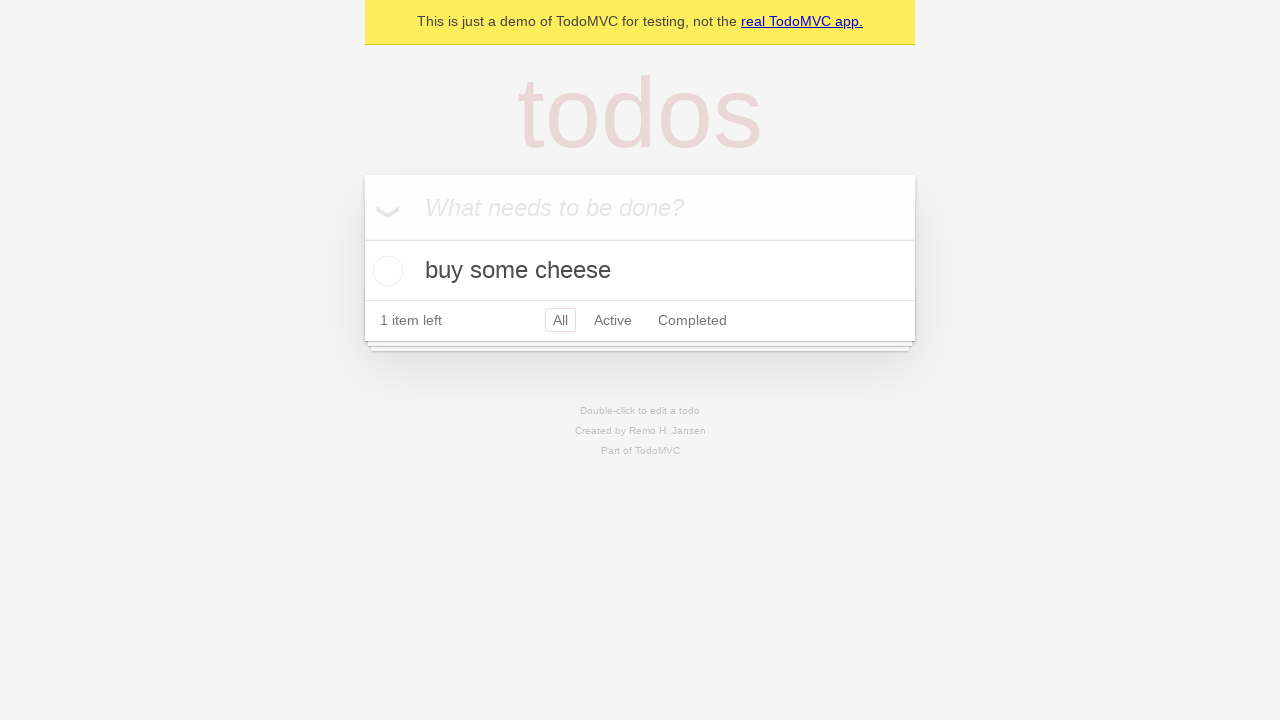

Filled new todo input with 'feed the cat' on internal:attr=[placeholder="What needs to be done?"i]
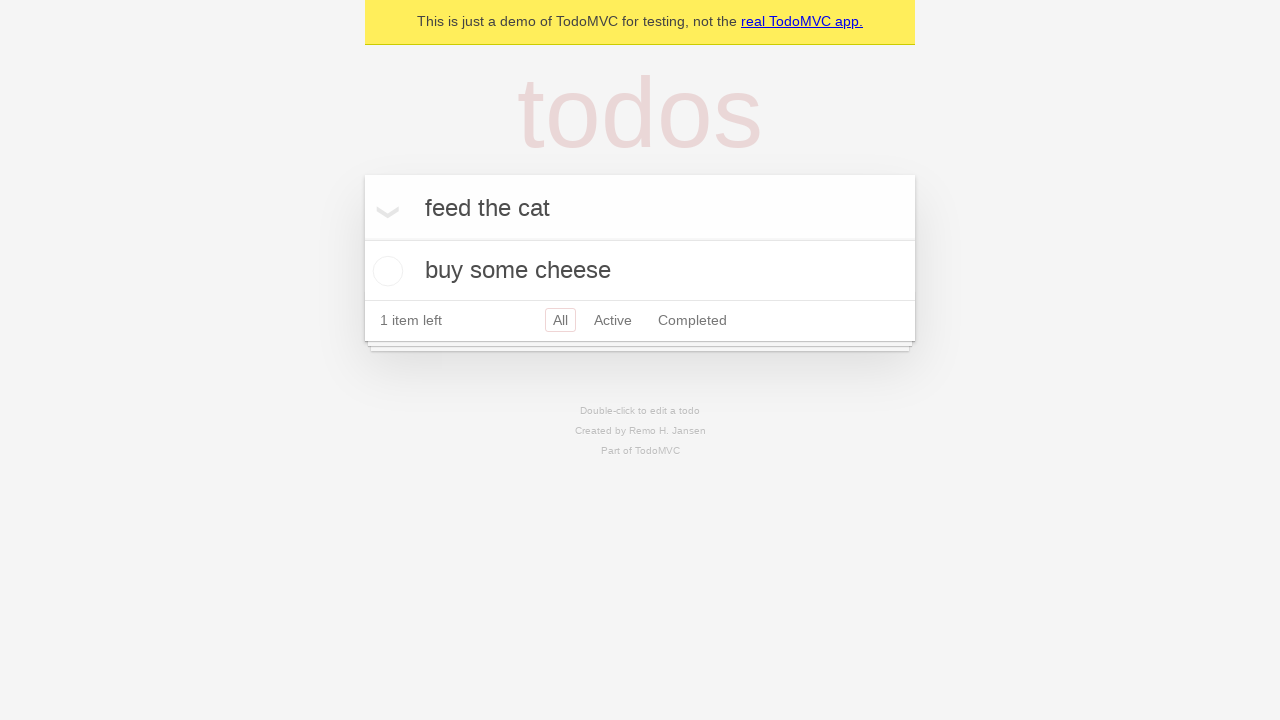

Pressed Enter to add second todo on internal:attr=[placeholder="What needs to be done?"i]
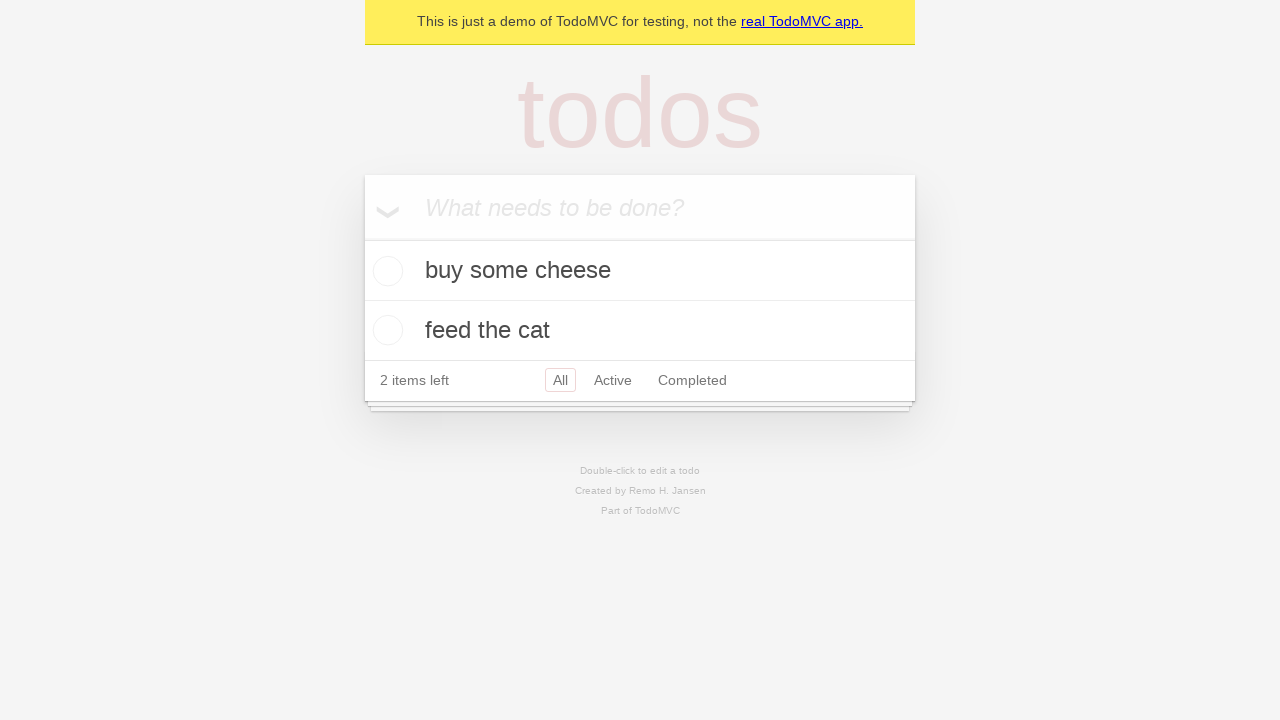

Filled new todo input with 'book a doctors appointment' on internal:attr=[placeholder="What needs to be done?"i]
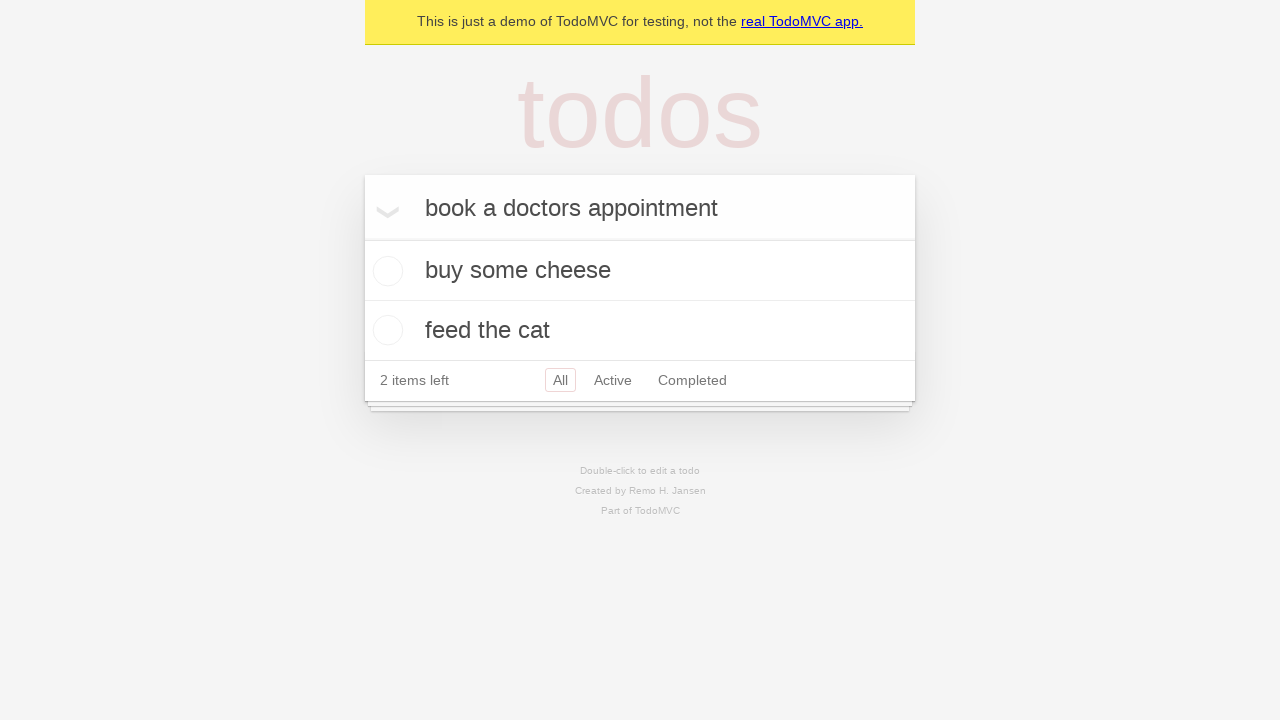

Pressed Enter to add third todo on internal:attr=[placeholder="What needs to be done?"i]
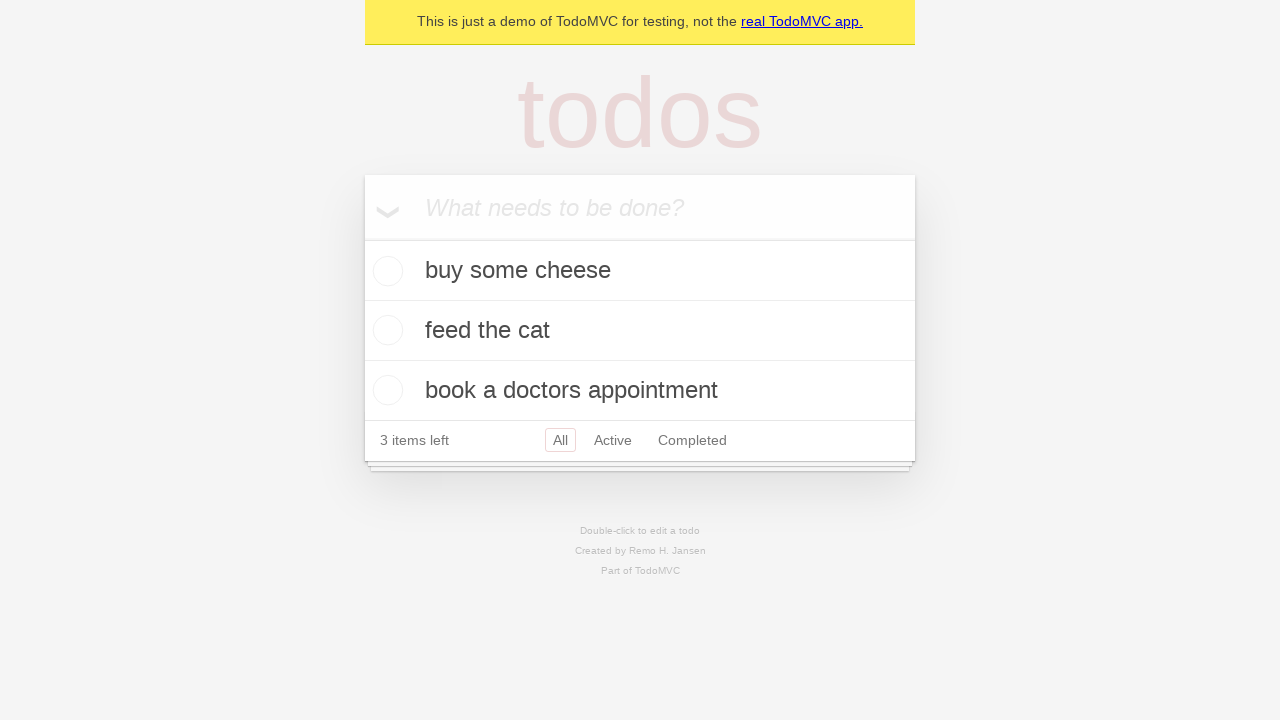

Checked the first todo item at (385, 271) on .todo-list li .toggle >> nth=0
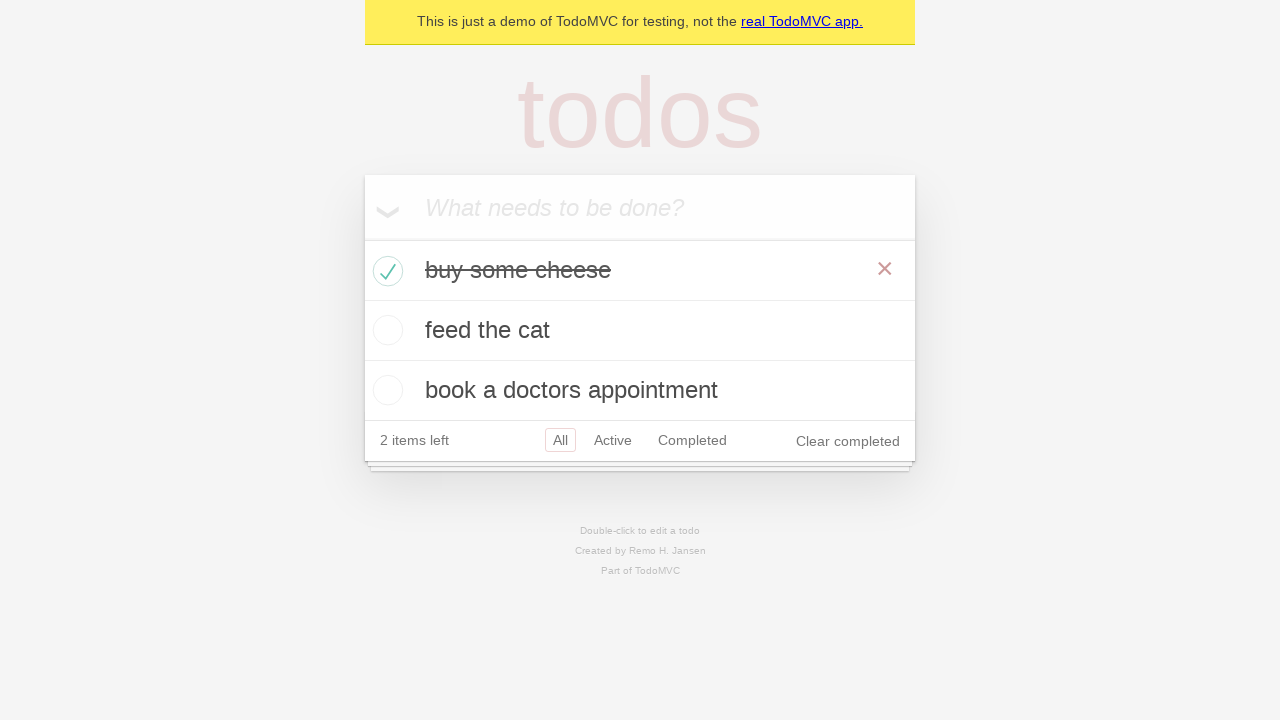

Clicked 'Clear completed' button to remove completed item at (848, 441) on internal:role=button[name="Clear completed"i]
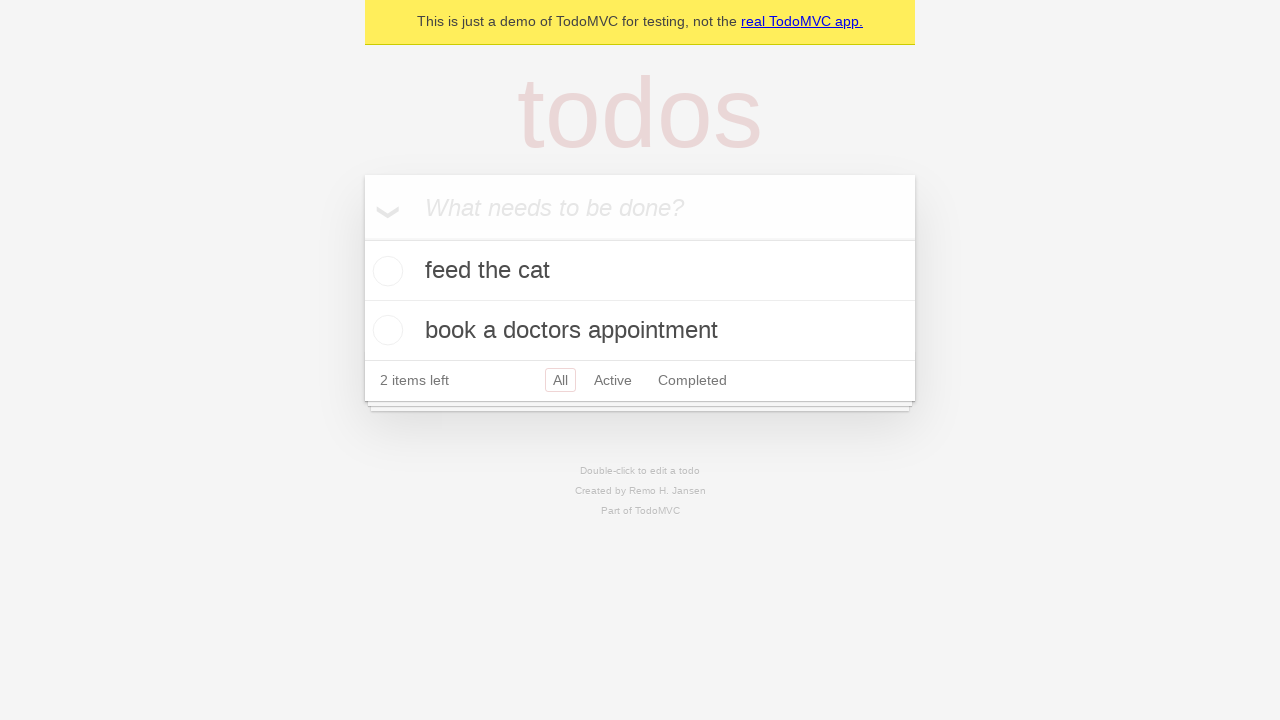

Waited 500ms for Clear completed button to hide
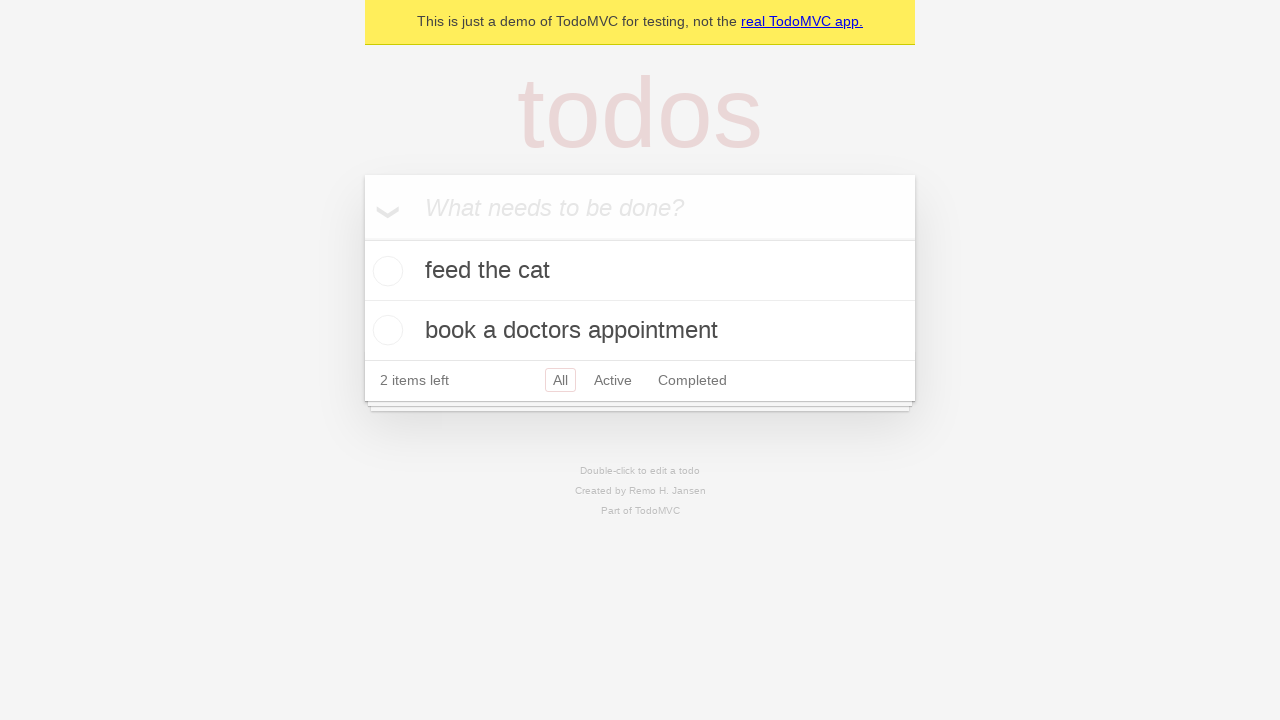

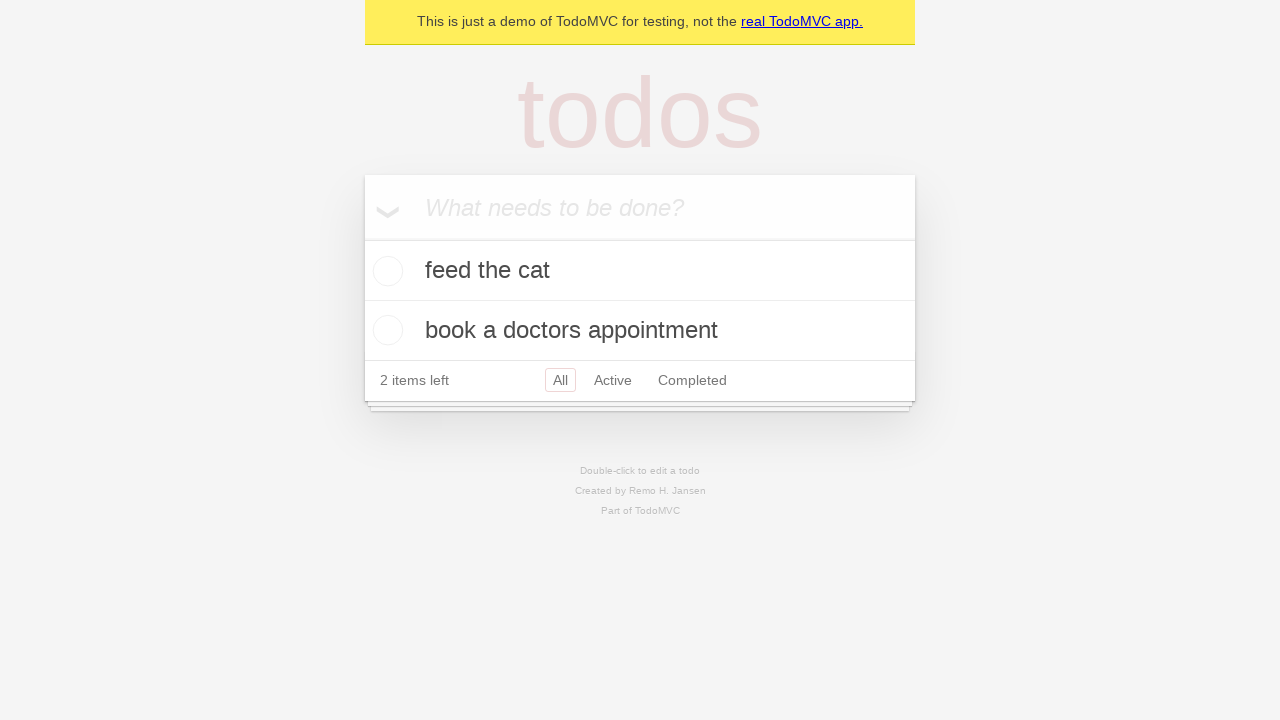